Enters a custom artifact name in the Spring Initializr form

Starting URL: https://start.spring.io/

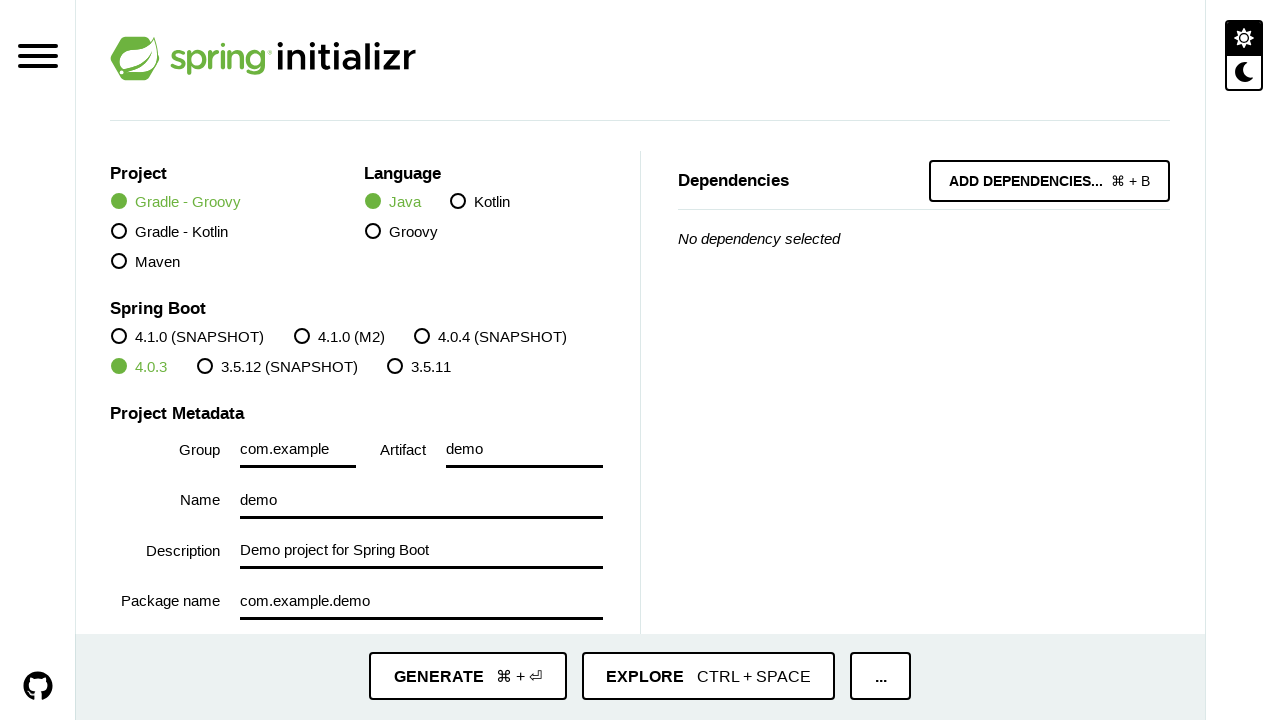

Cleared the artifact name input field on #input-artifact
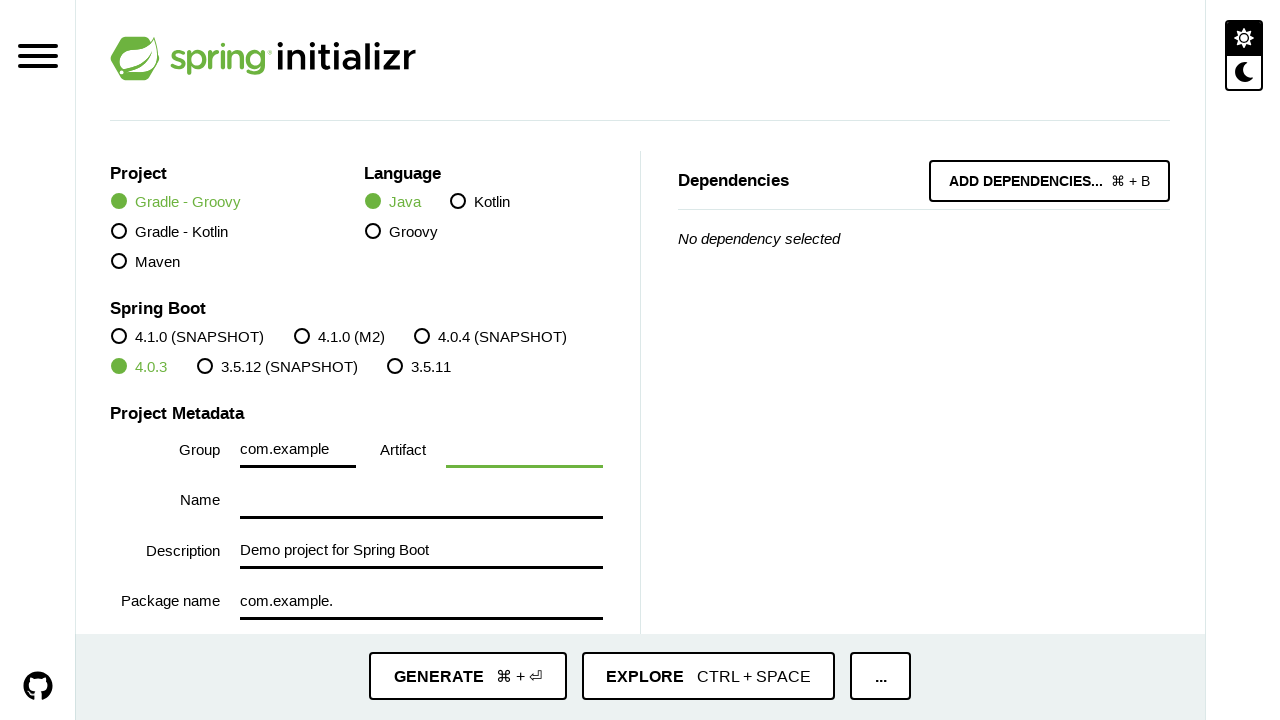

Entered custom artifact name 'my_spring_app' in the Spring Initializr form on #input-artifact
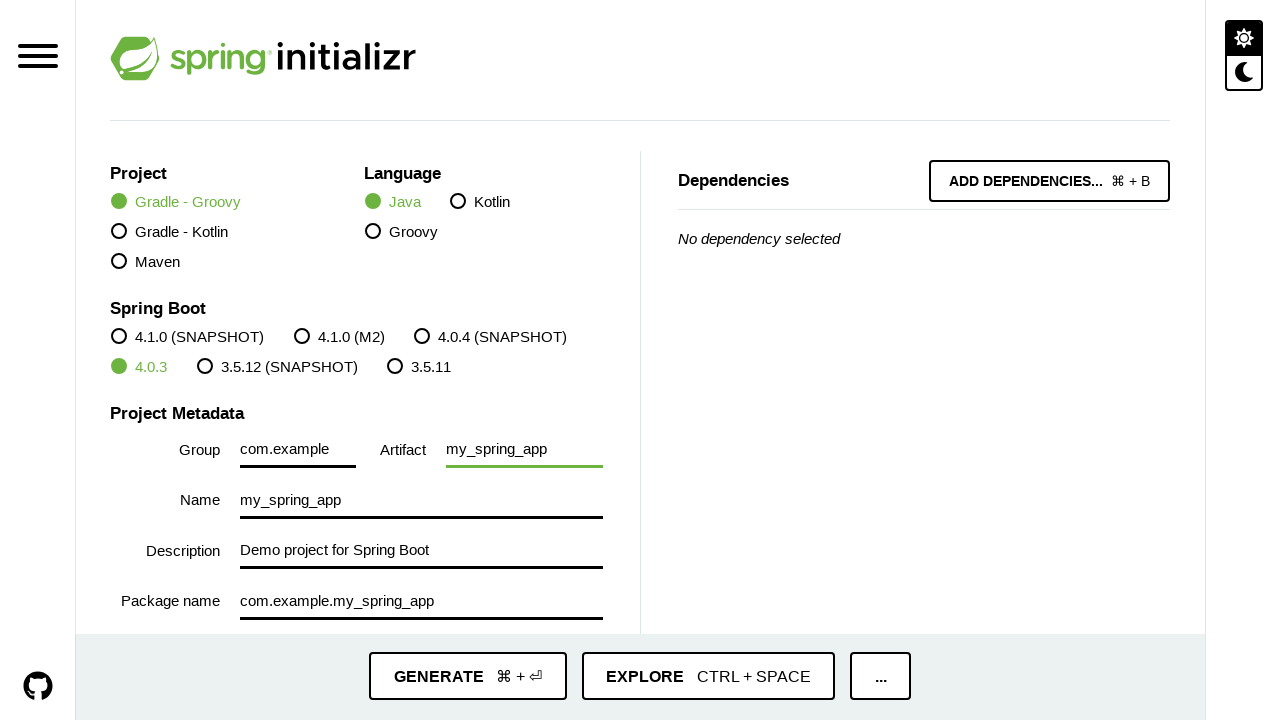

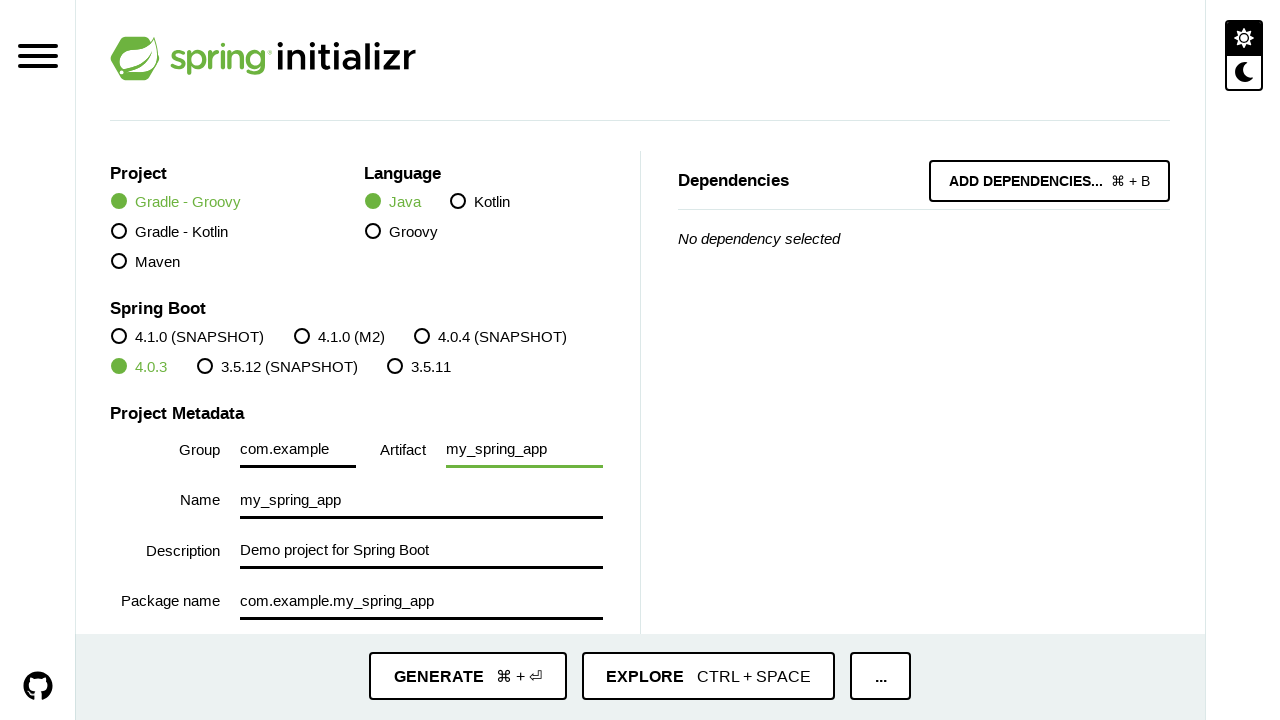